Tests the show/hide functionality of a text box by verifying its visibility state before and after clicking the hide button

Starting URL: https://rahulshettyacademy.com/AutomationPractice/

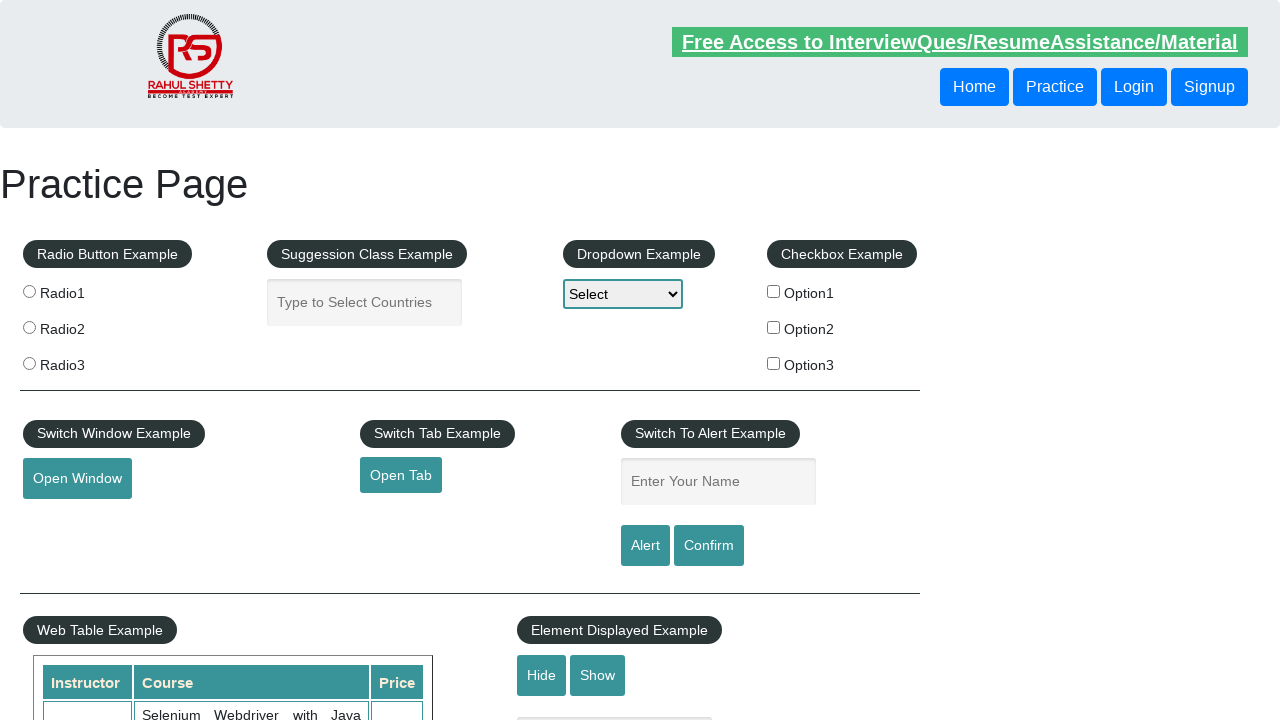

Verified text box is initially visible
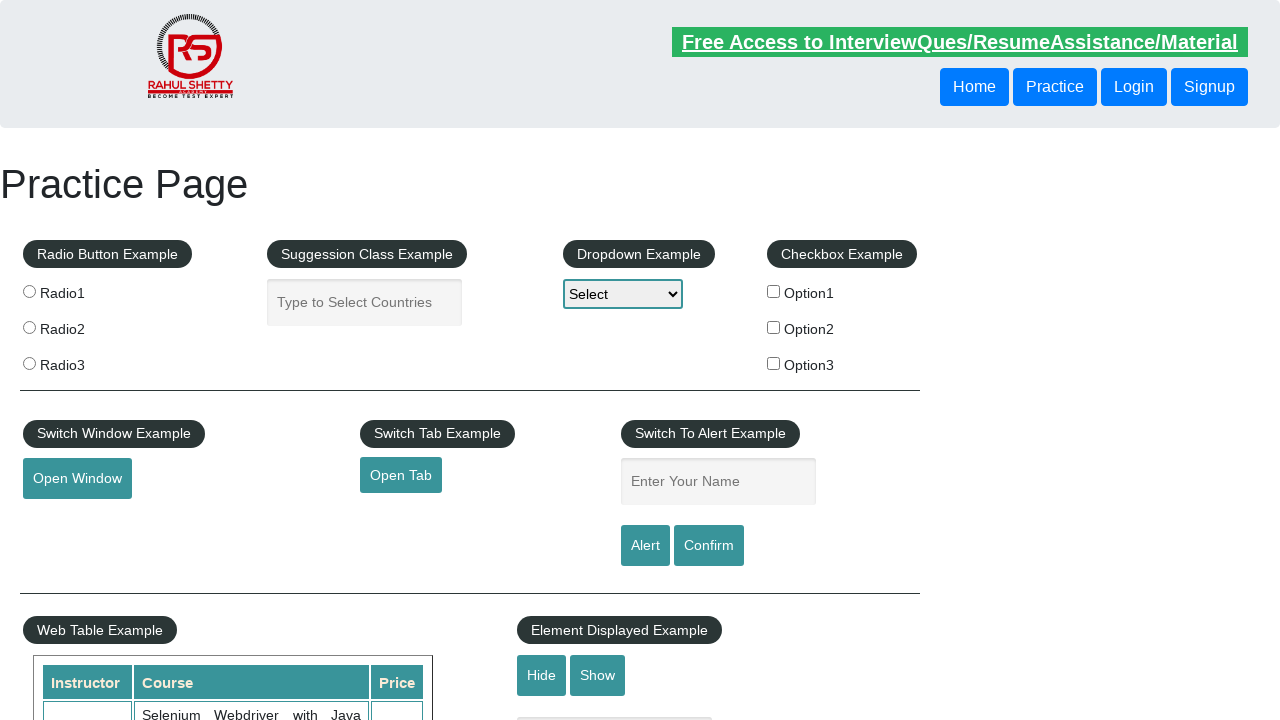

Clicked the hide button at (542, 675) on #hide-textbox
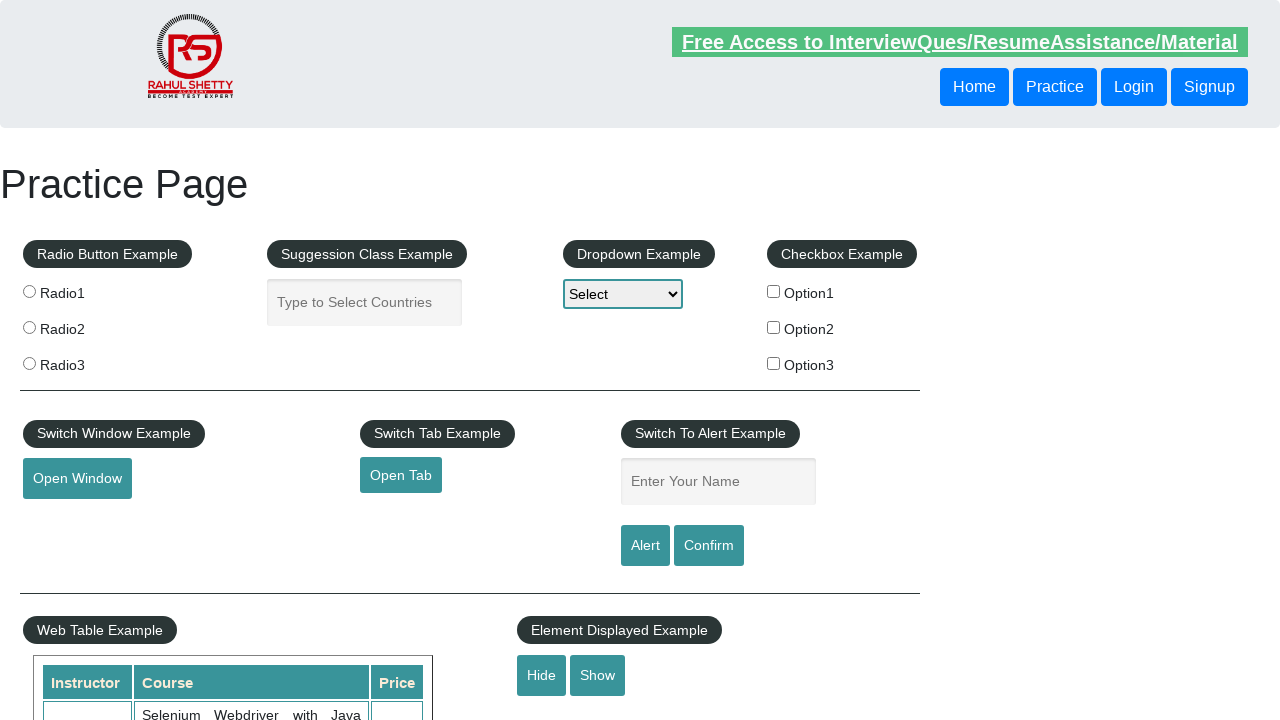

Verified text box is now hidden
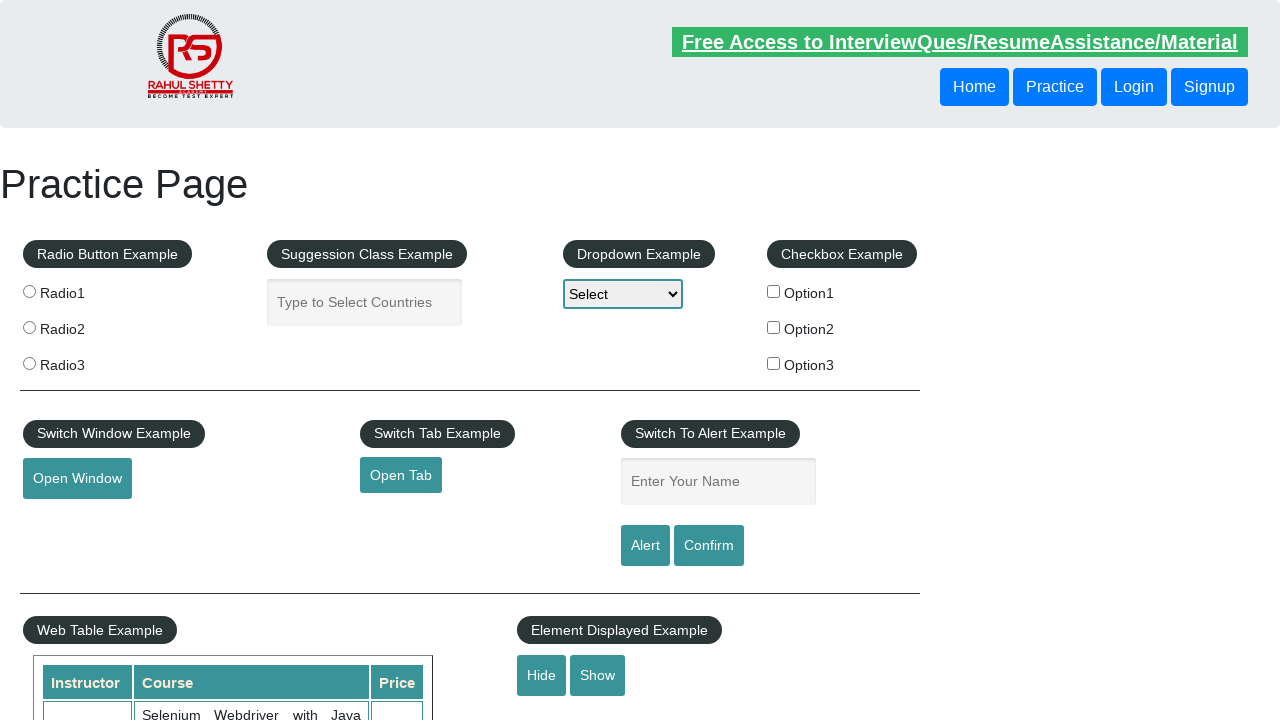

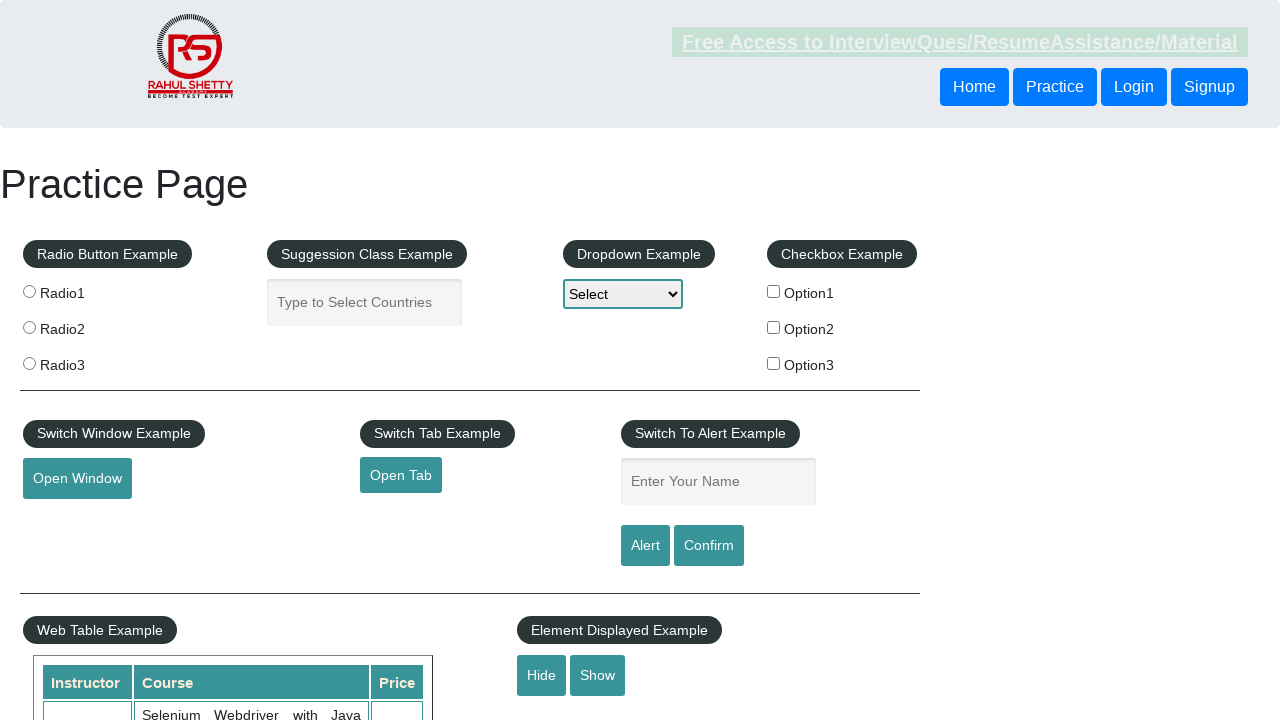